Tests web table interaction by finding and clicking a checkbox in a row containing specific text "TFS"

Starting URL: https://qavbox.github.io/demo/webtable/

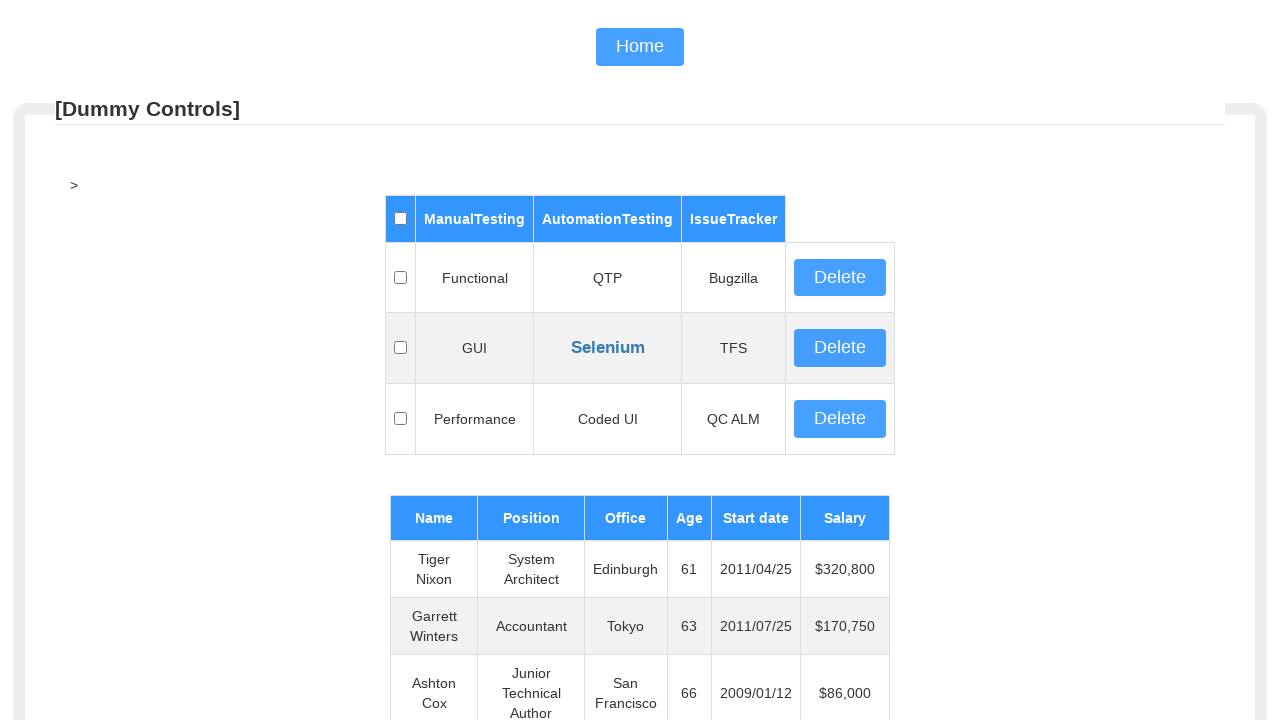

Waited for web table with id 'table01' to load
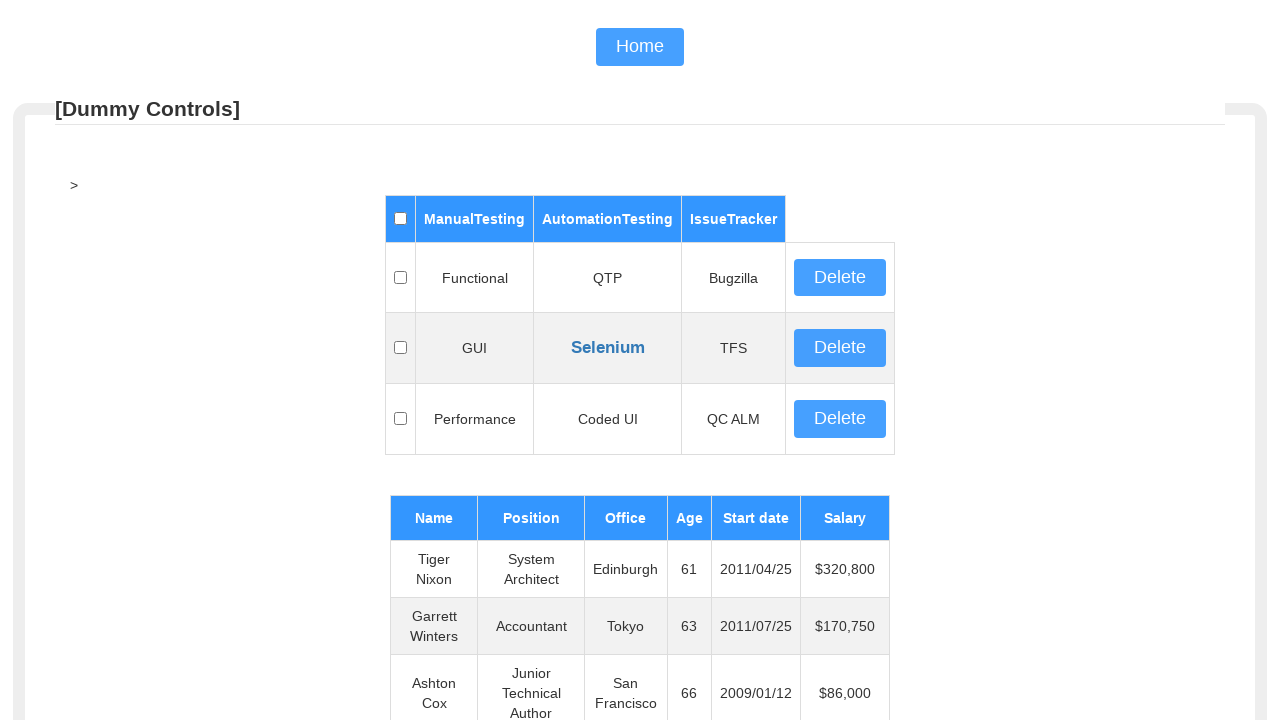

Retrieved all table rows from the web table
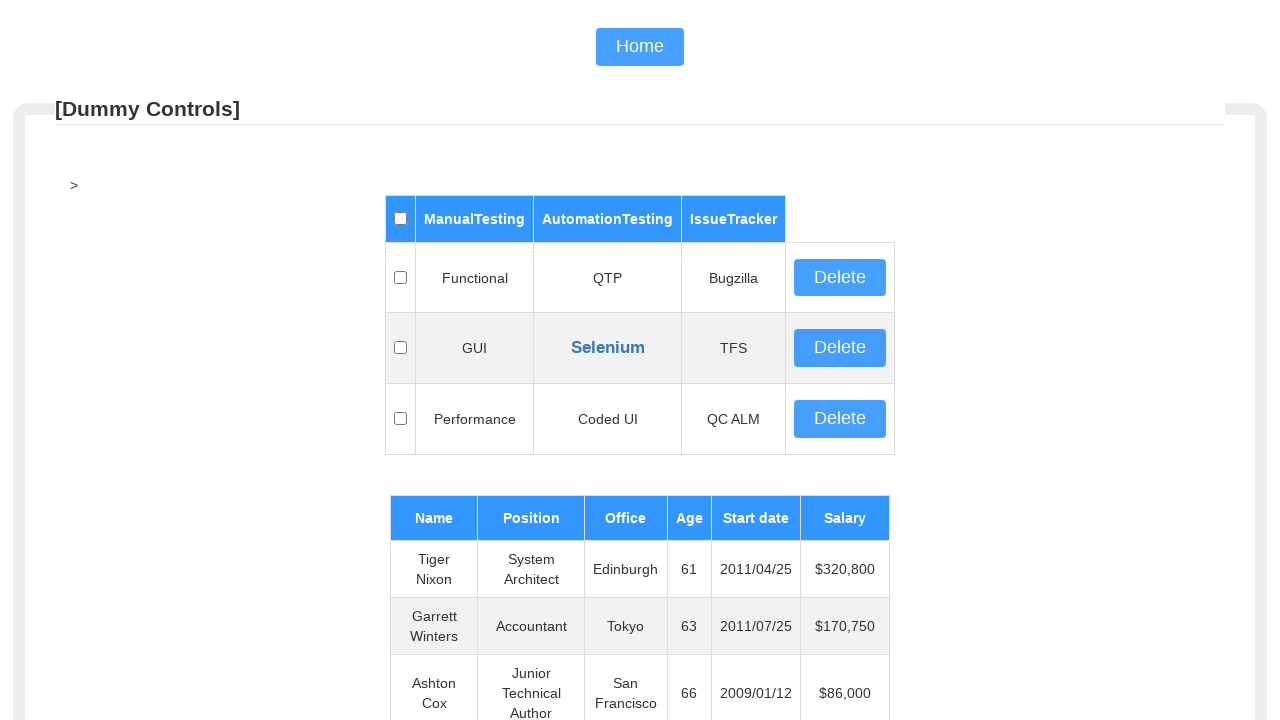

Found row containing 'TFS' and clicked the checkbox in the first column at (400, 348) on #table01 tr >> nth=2 >> td >> nth=0
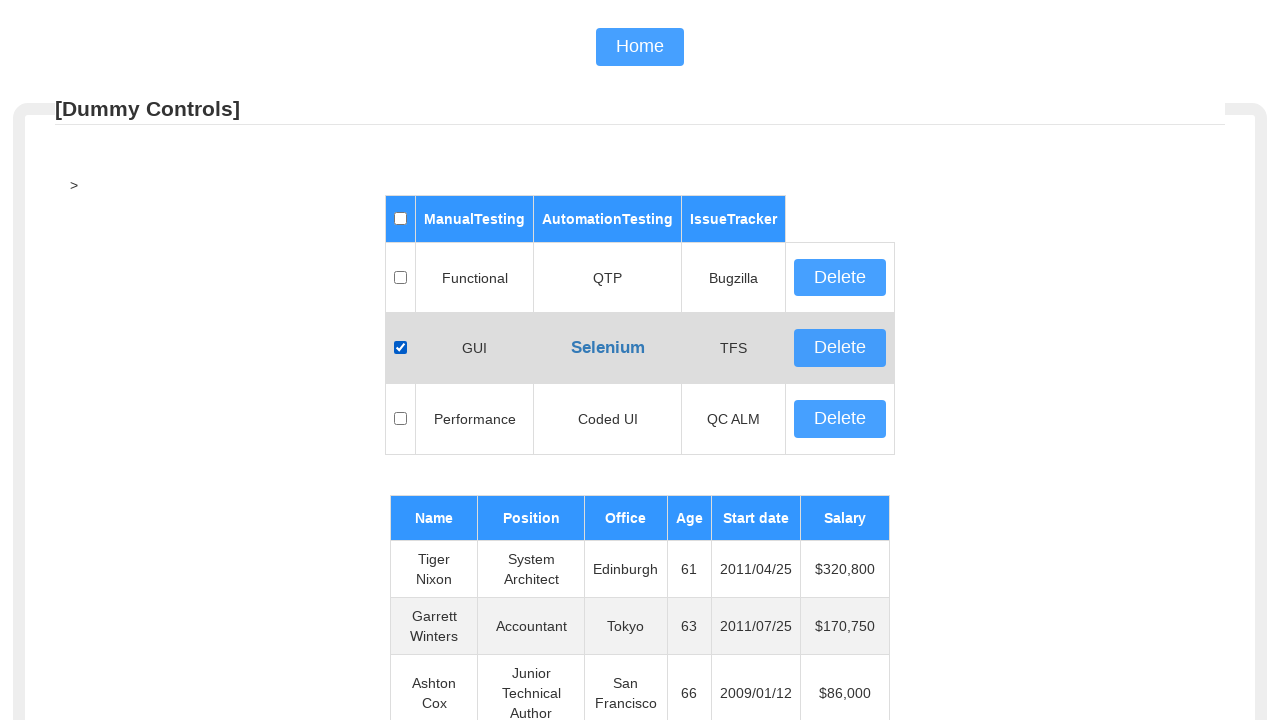

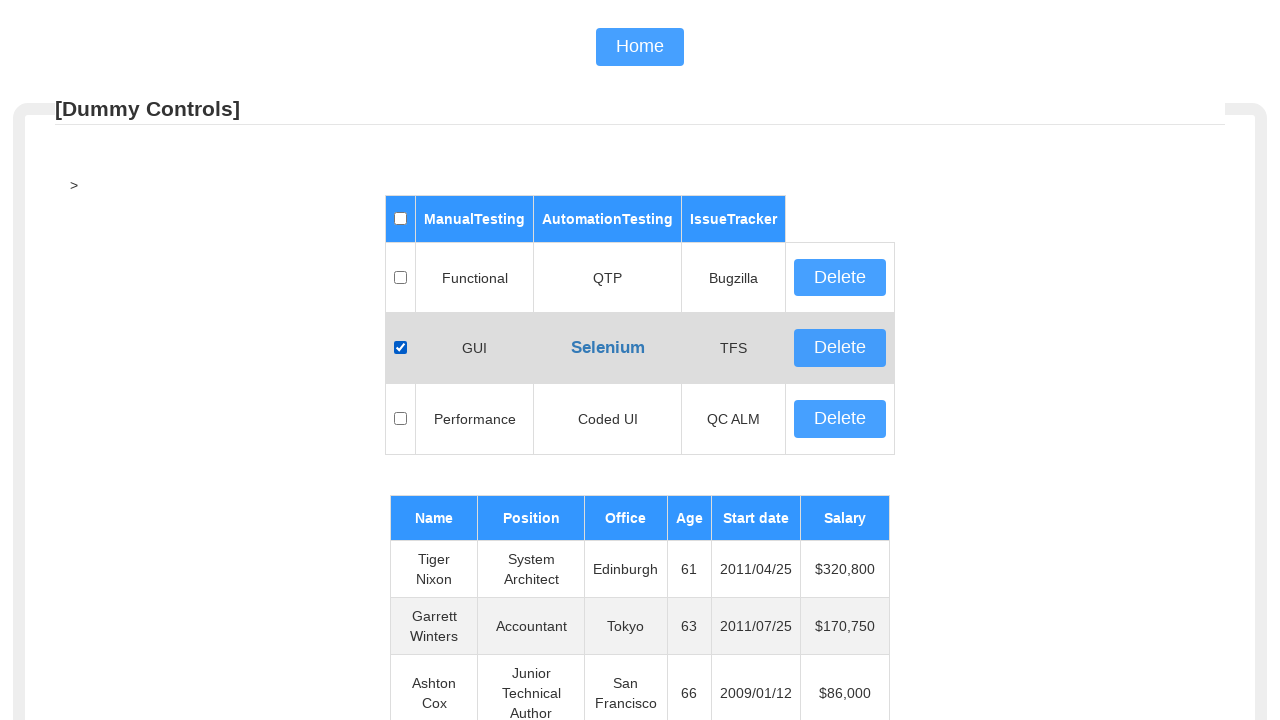